Tests drag and drop functionality by dragging an element and dropping it onto a target element

Starting URL: https://jqueryui.com/resources/demos/droppable/default.html

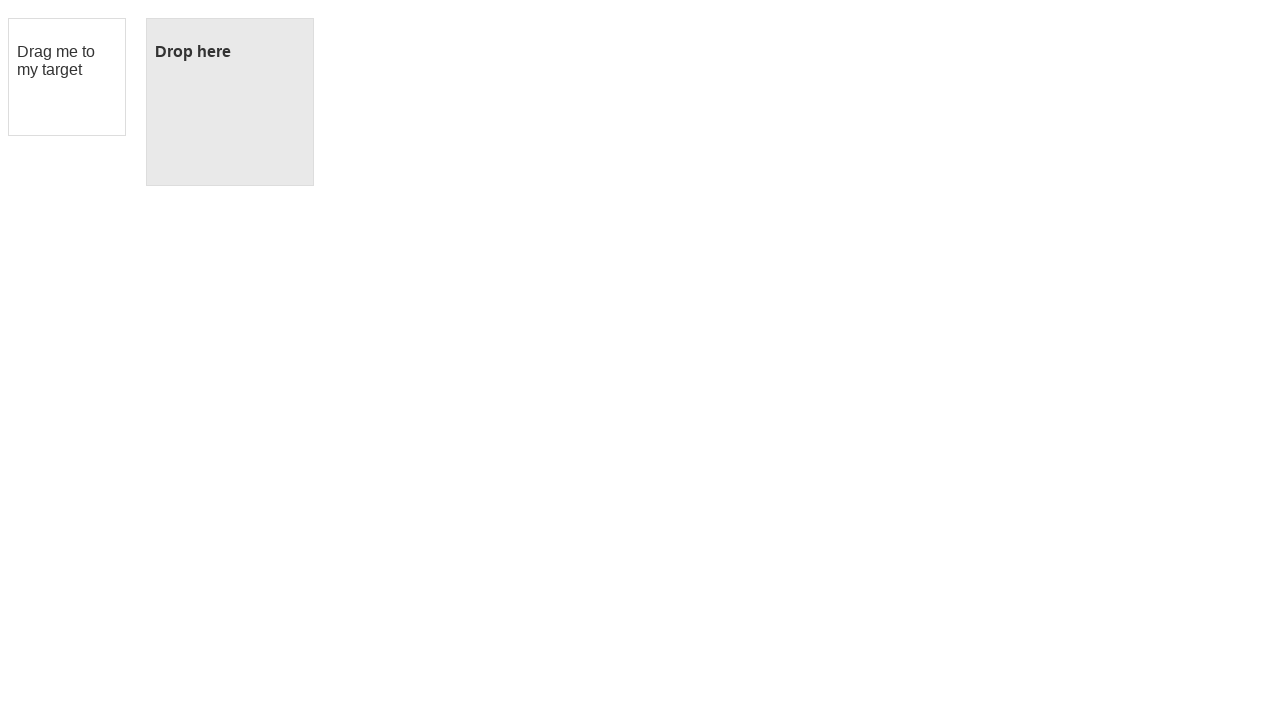

Located draggable element
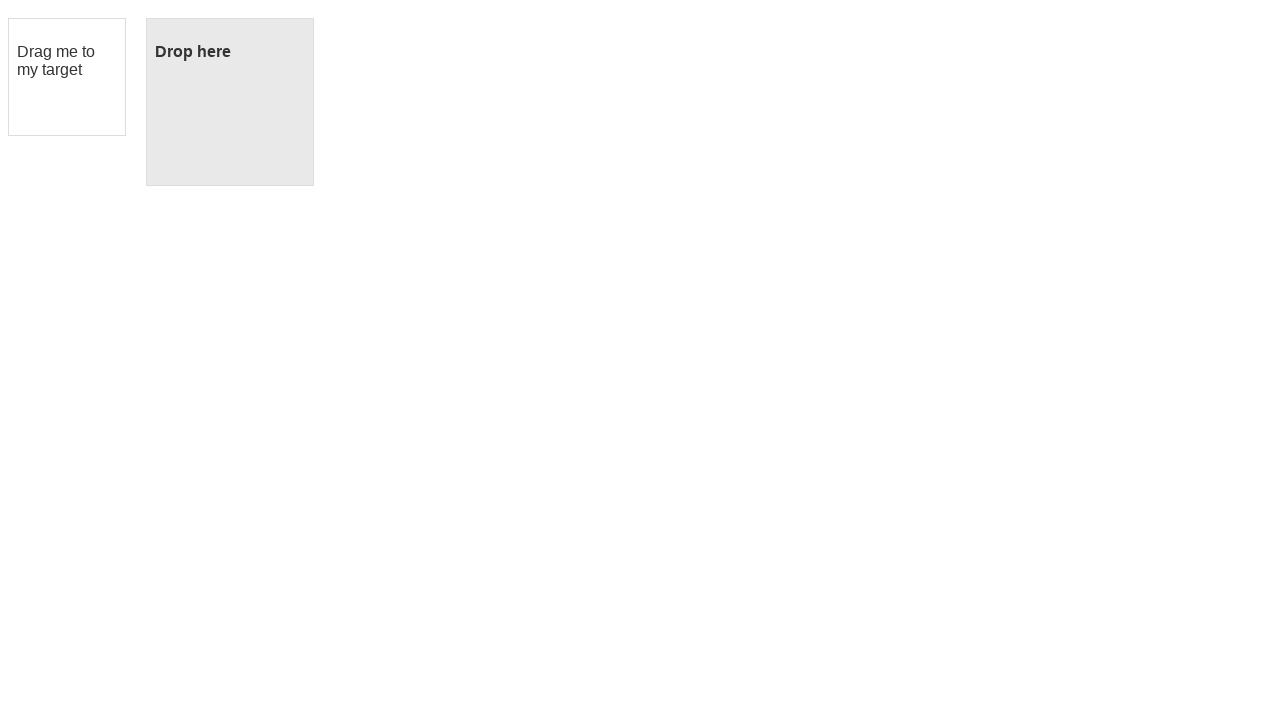

Located droppable target element
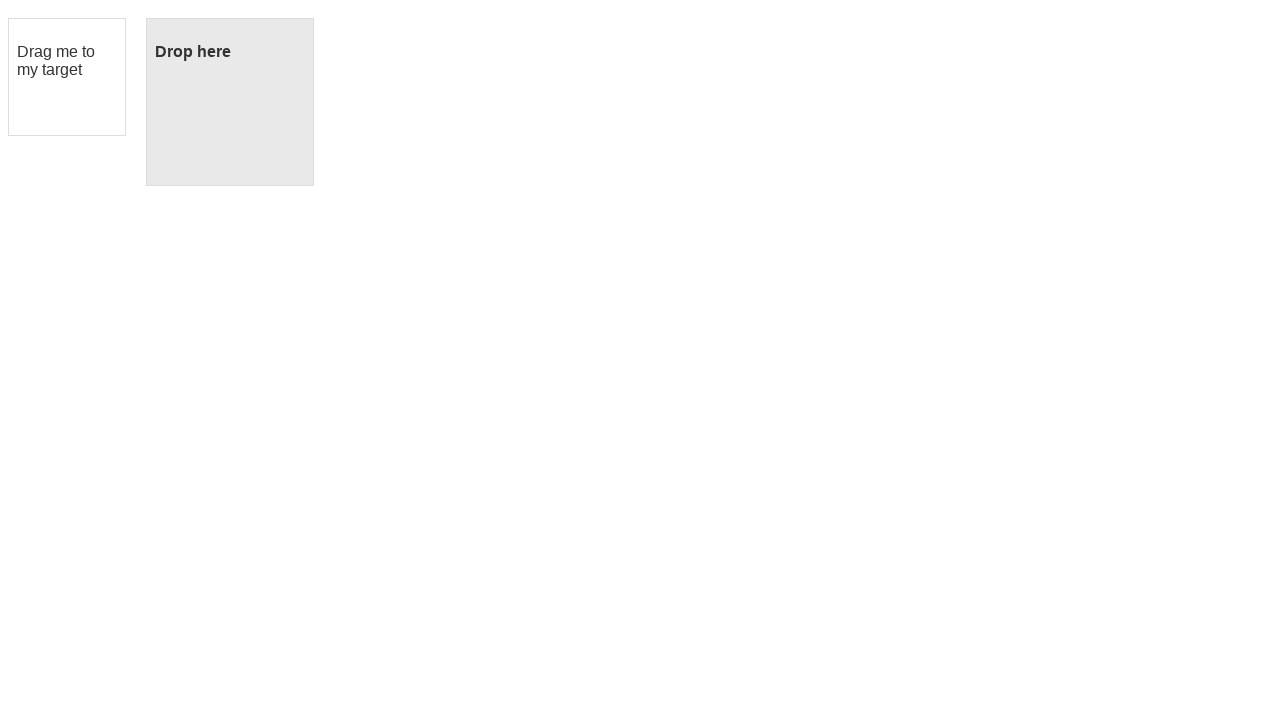

Successfully dragged element to target and dropped it at (230, 102)
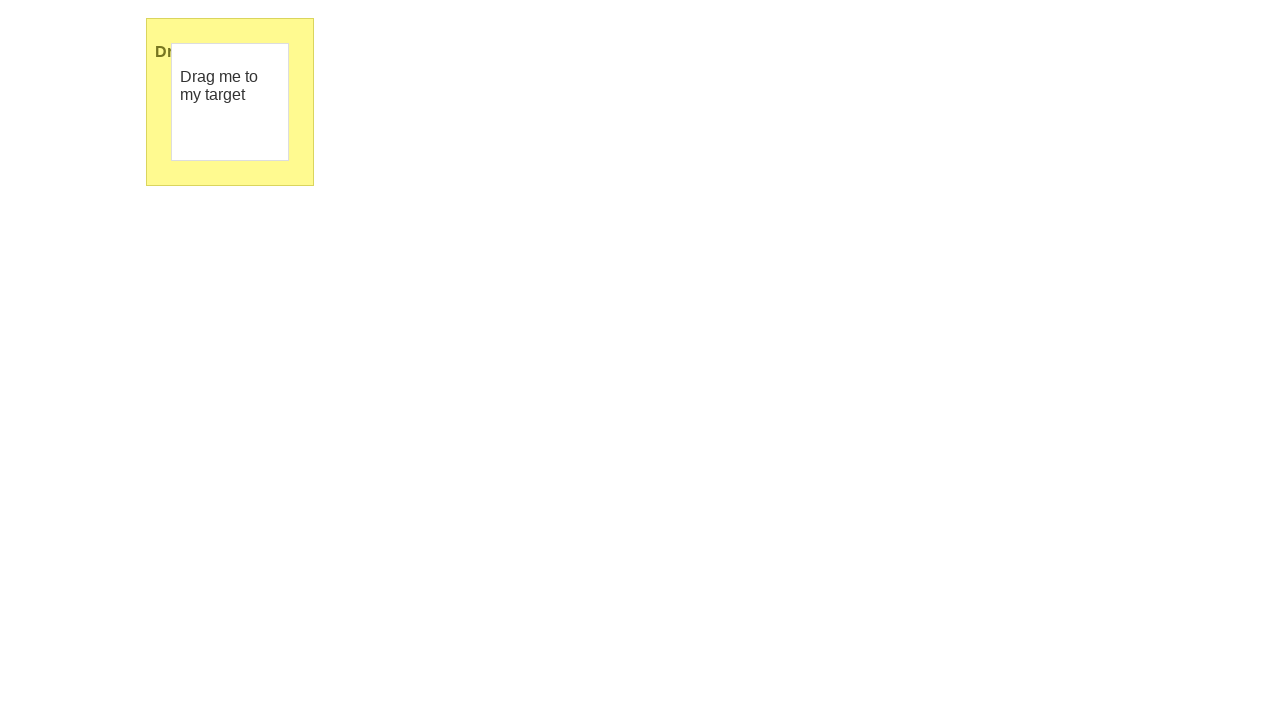

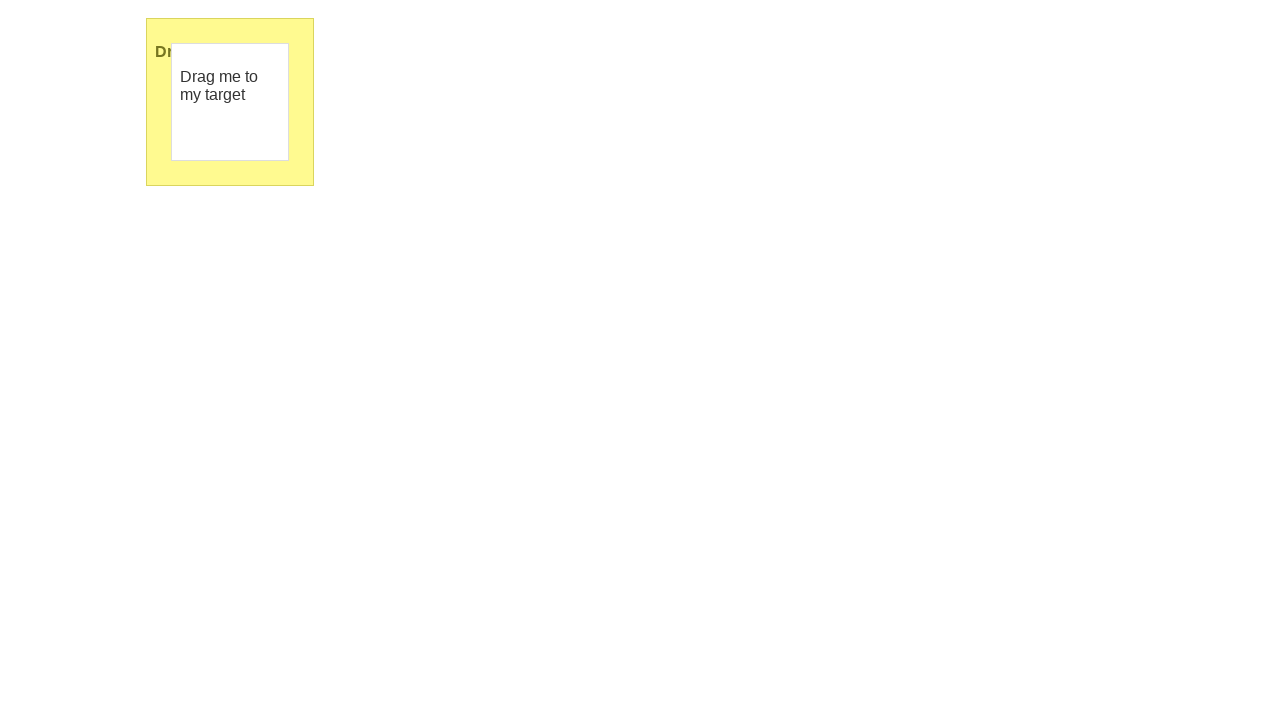